Tests radio button functionality on demoqa.com by navigating to the radio button section, selecting the "Yes" radio button, and verifying the "No" radio button's enabled state.

Starting URL: https://demoqa.com/text-box

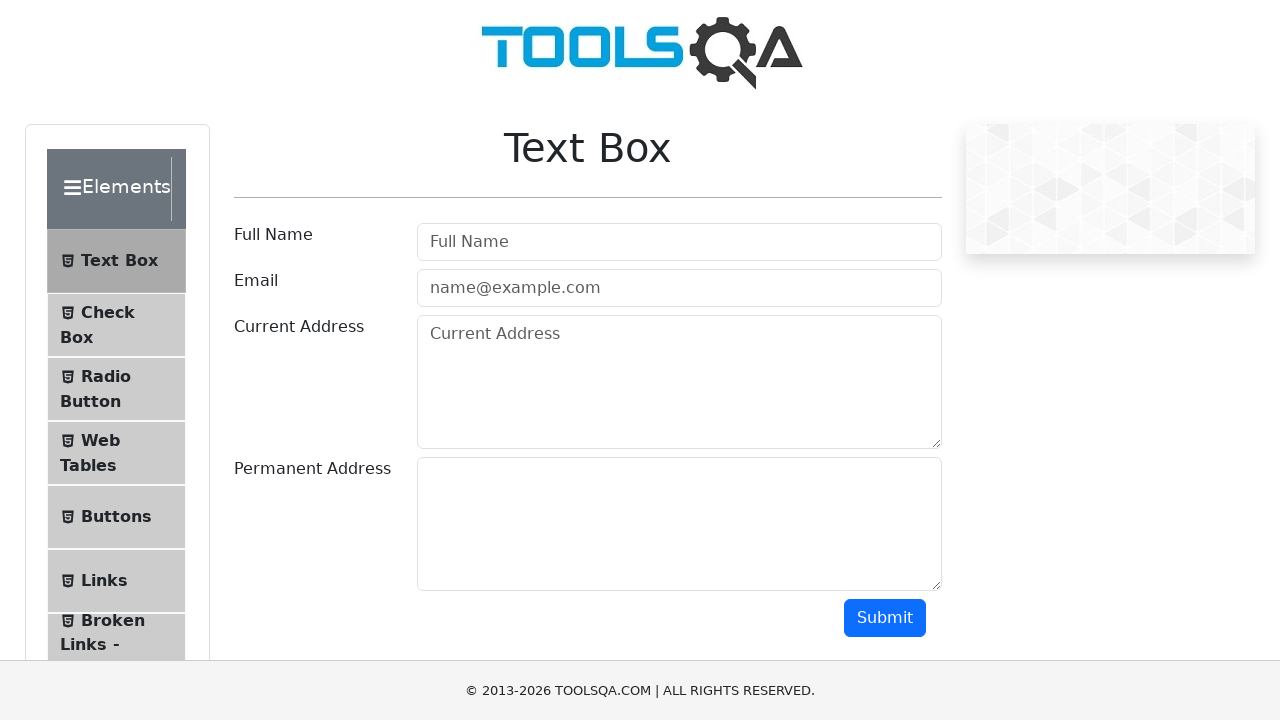

Clicked on the radio button menu item in the sidebar at (116, 389) on #item-2
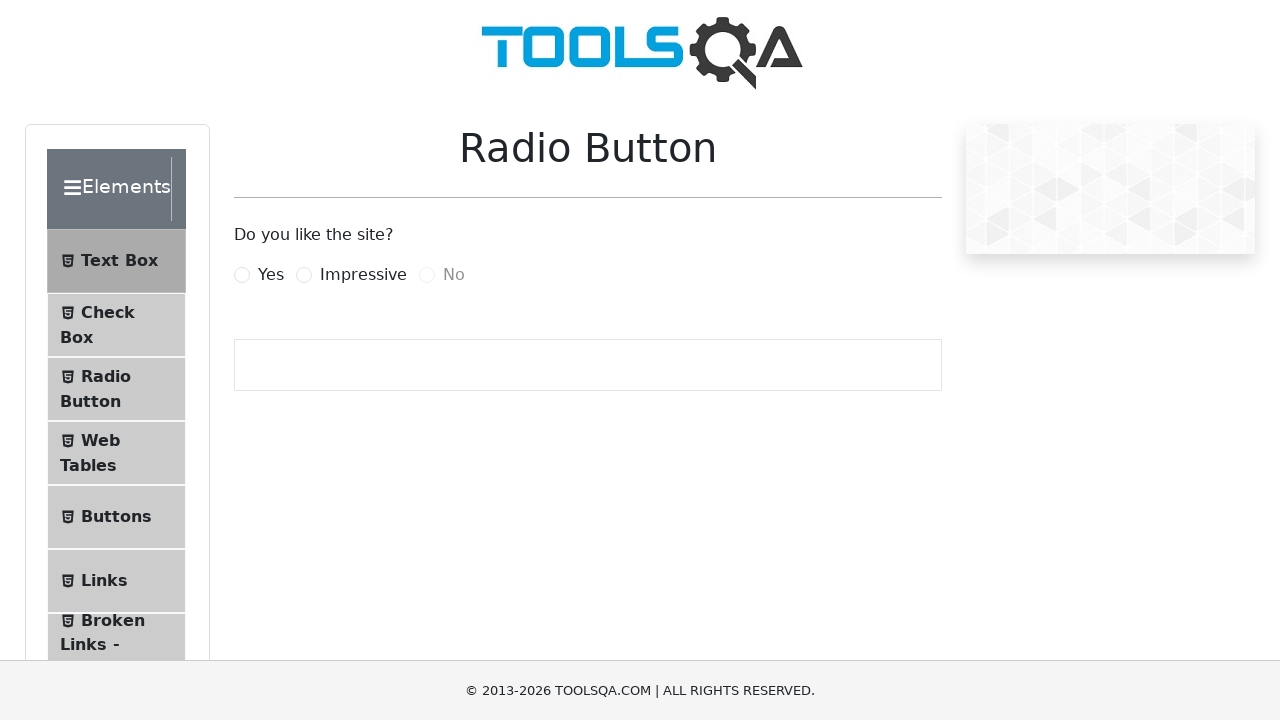

Radio button page loaded and yesRadio element is visible
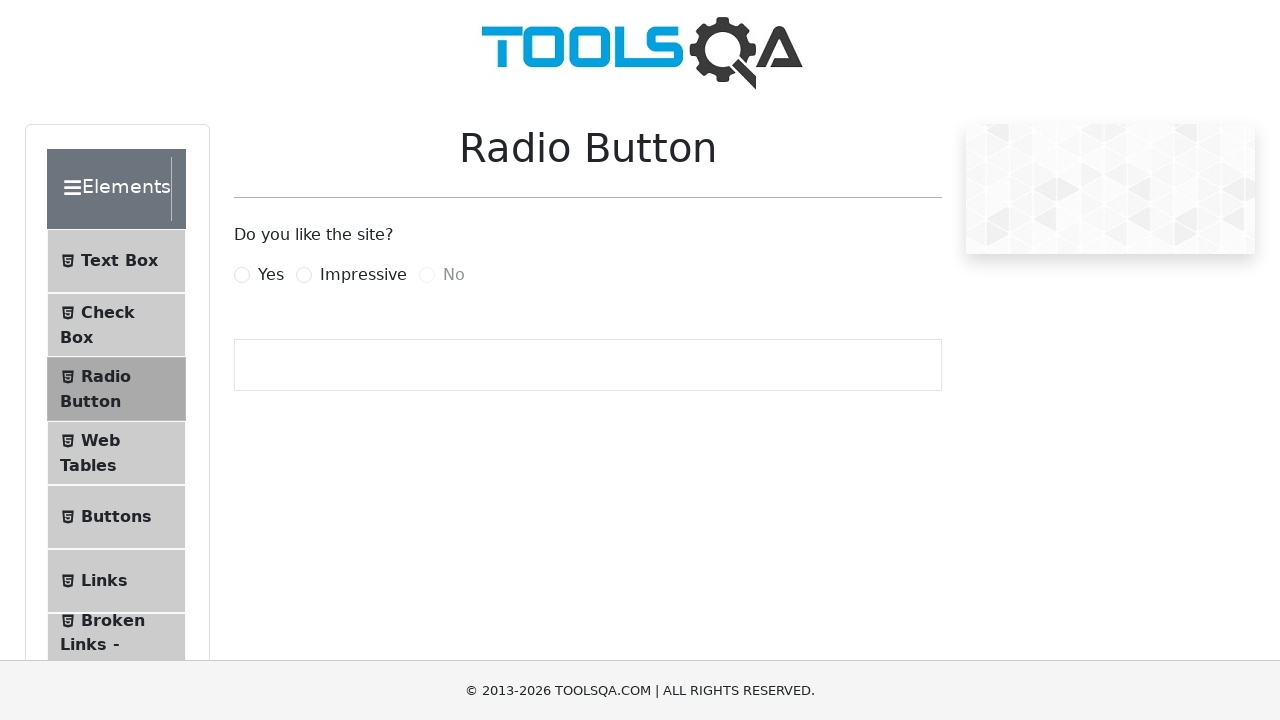

Clicked the 'Yes' radio button at (271, 275) on label[for='yesRadio']
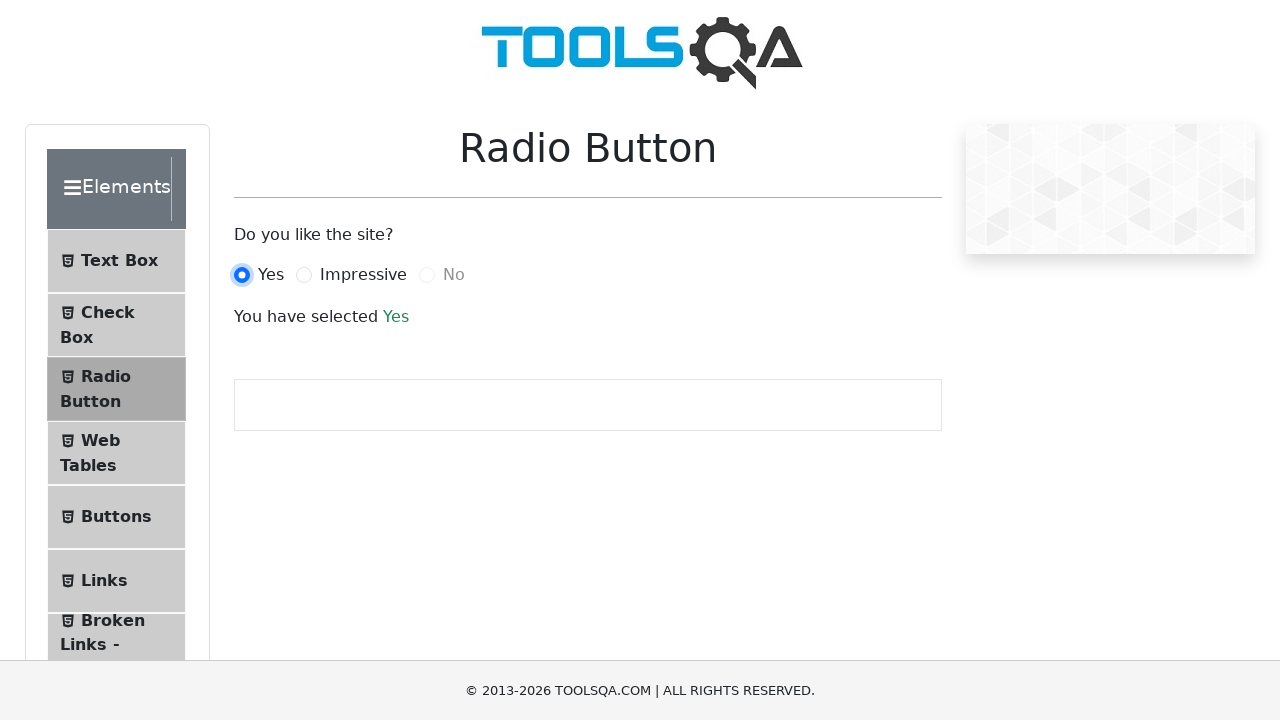

Located the 'No' radio button element
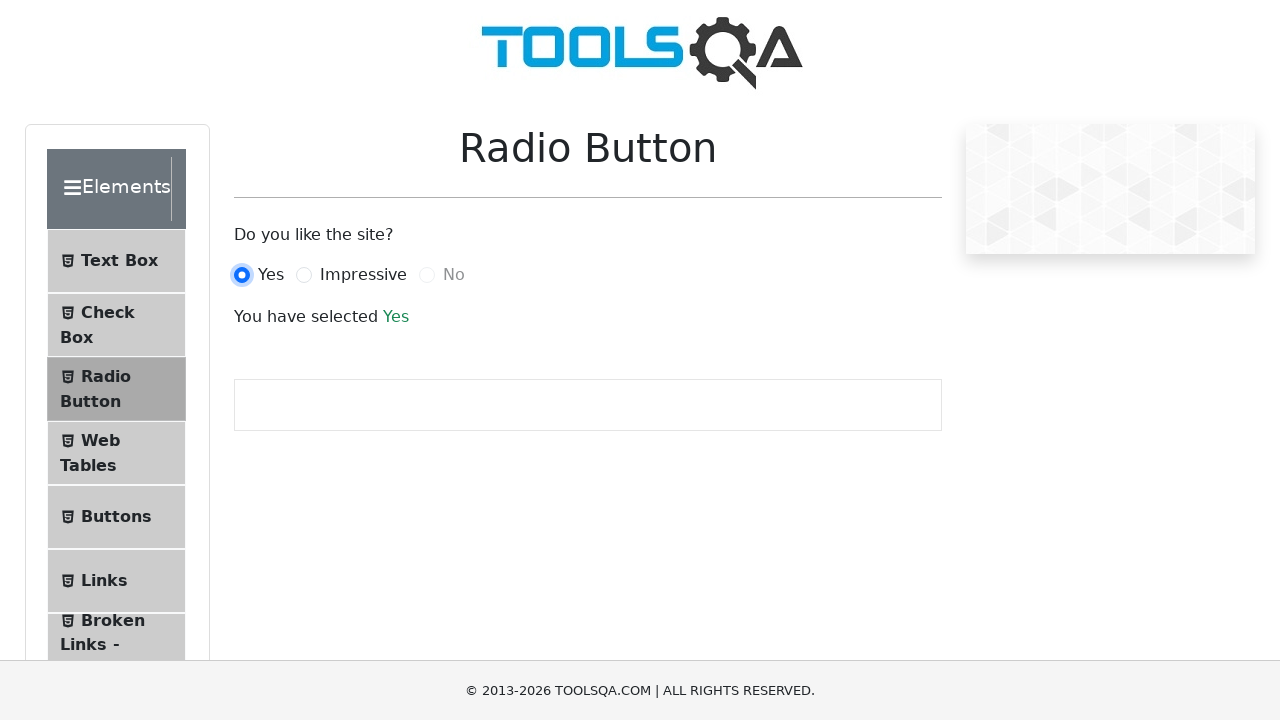

Verified the 'No' radio button is disabled state
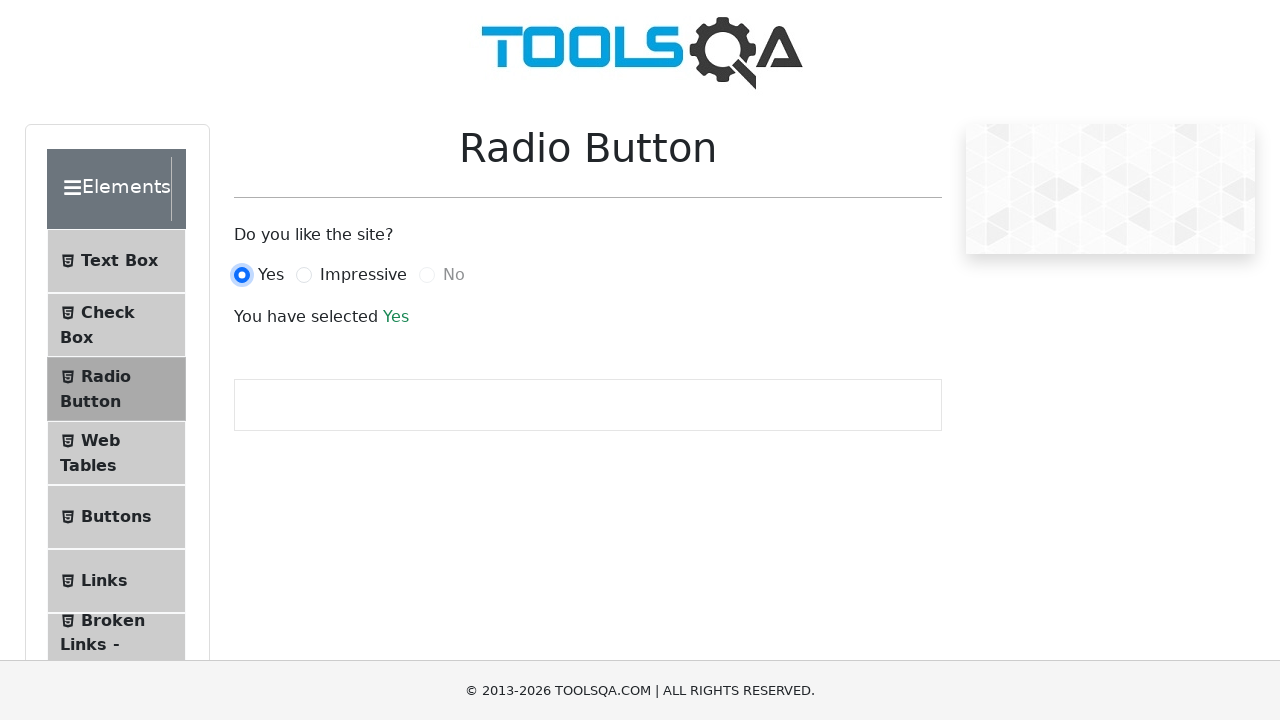

Printed result: No button is not Enabled and output is False
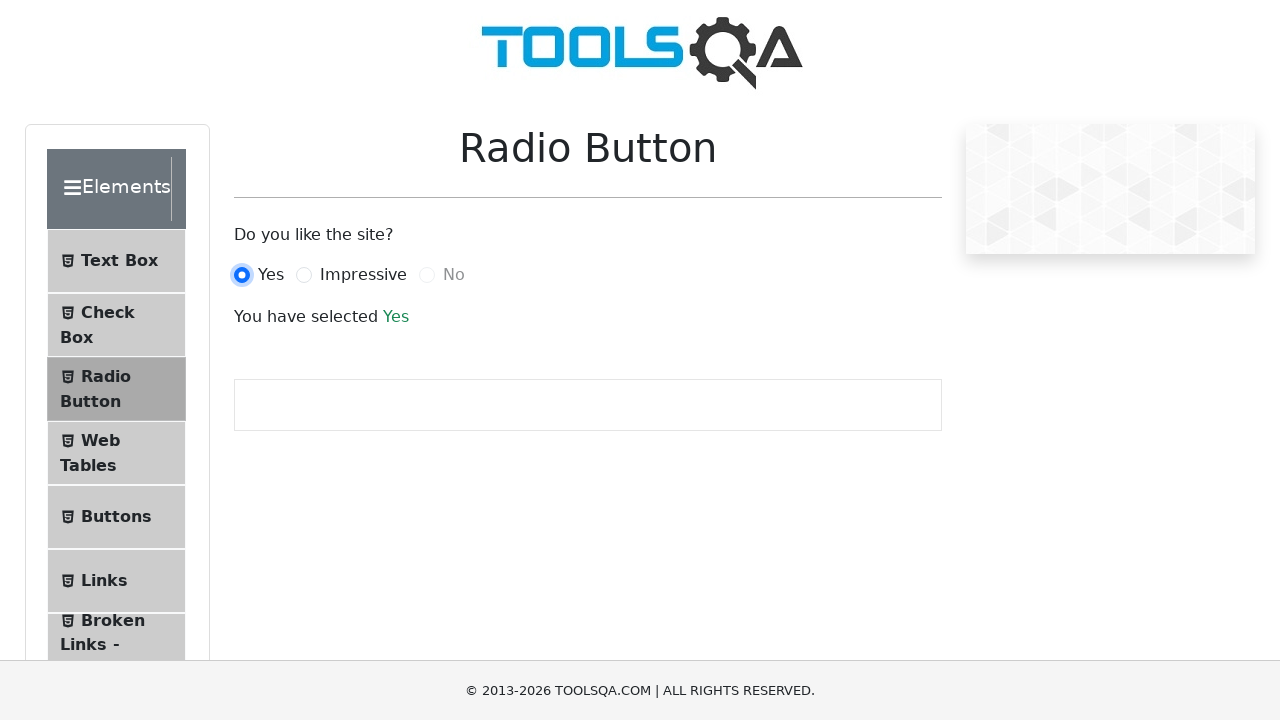

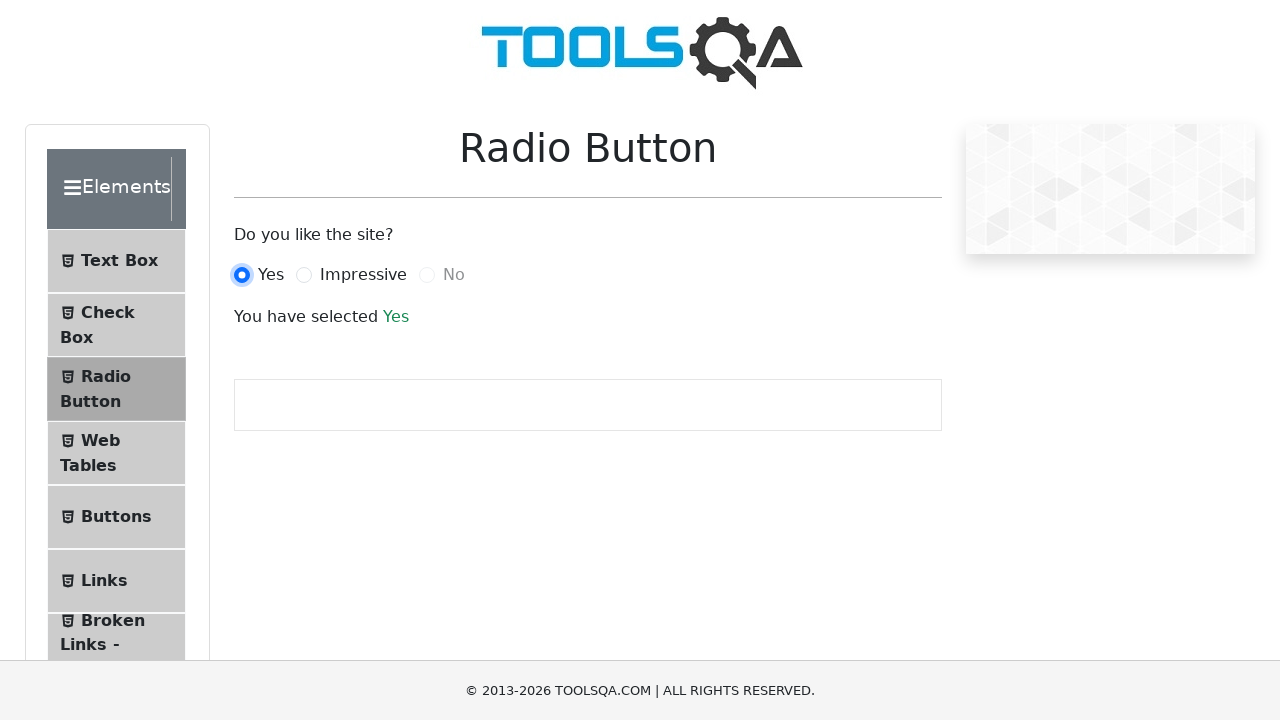